Navigates to a gold price website and waits for the price element to load

Starting URL: https://www.melhorcambio.com/ouro-hoje

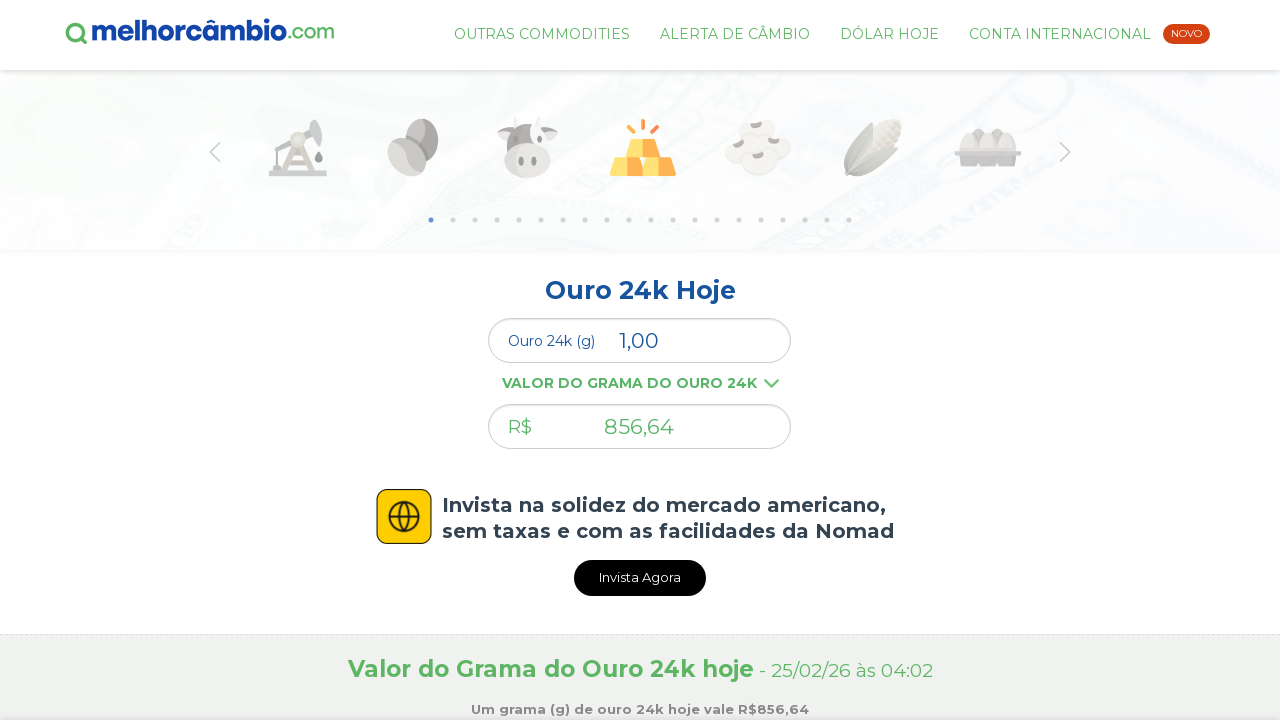

Waited for gold price element with id 'comercial' to load
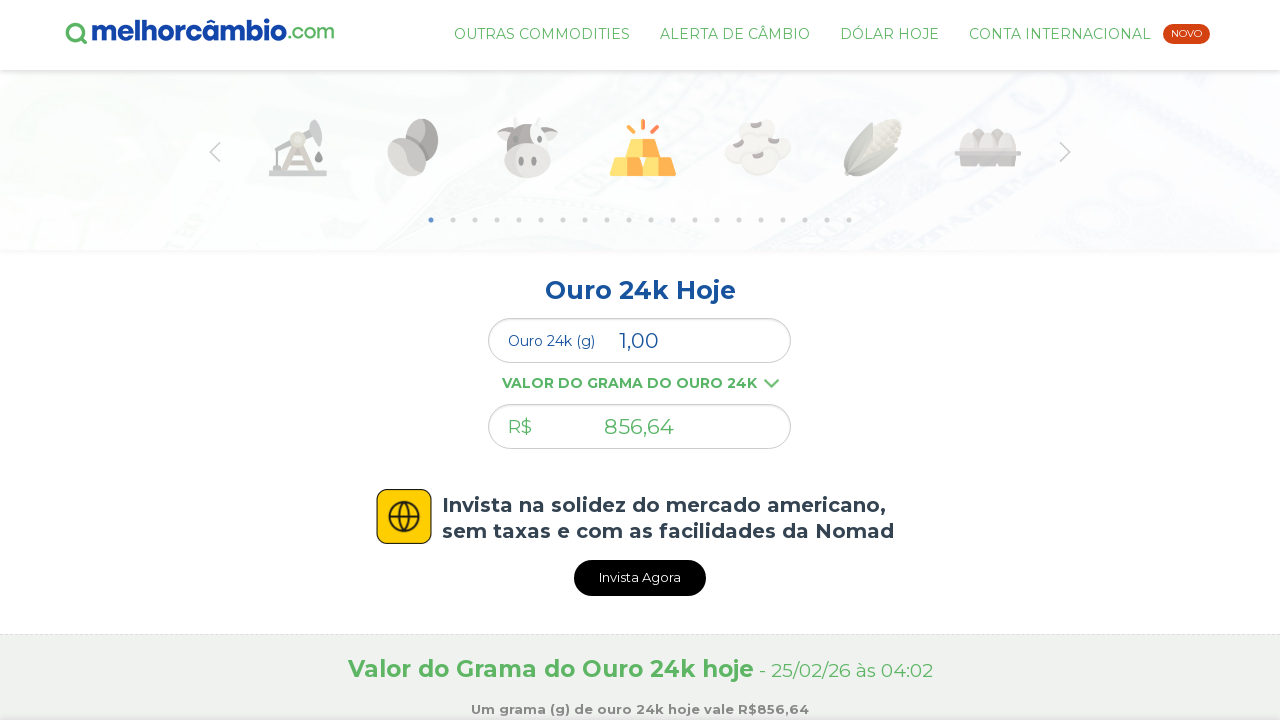

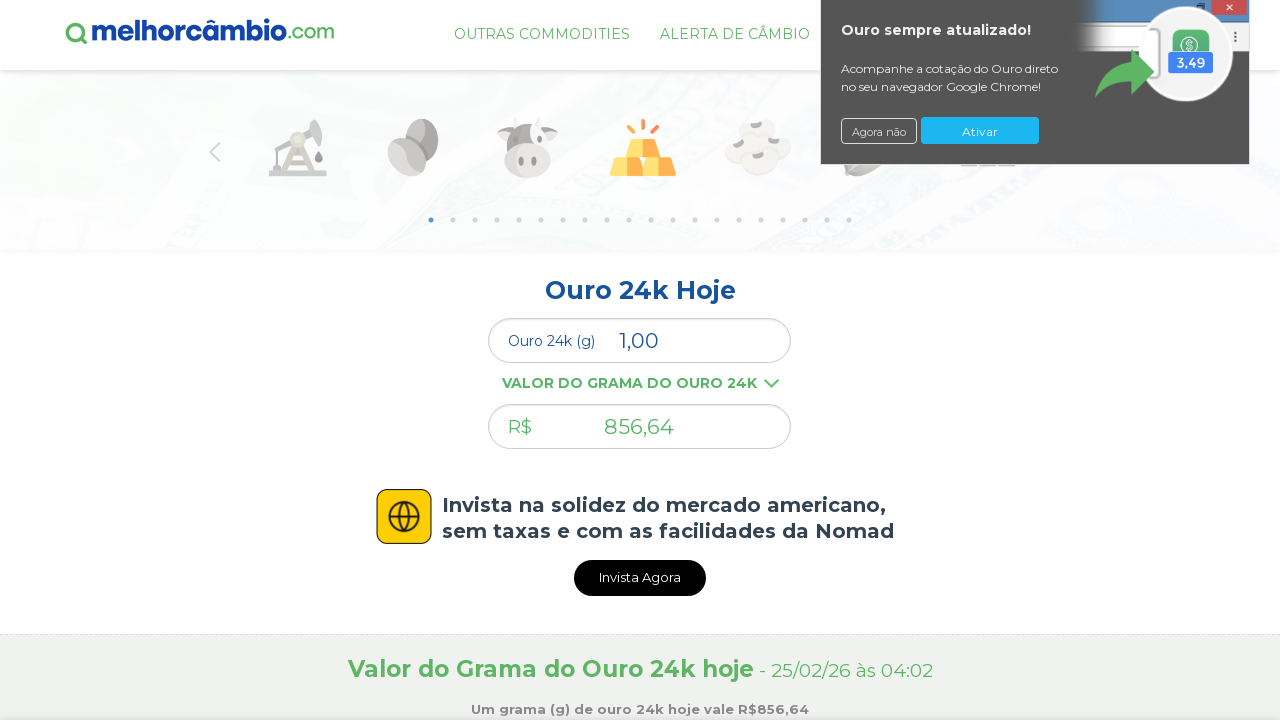